Tests mouse interactions including right-click and double-click actions on a link element, along with handling a popup banner

Starting URL: https://demoqa.com/links

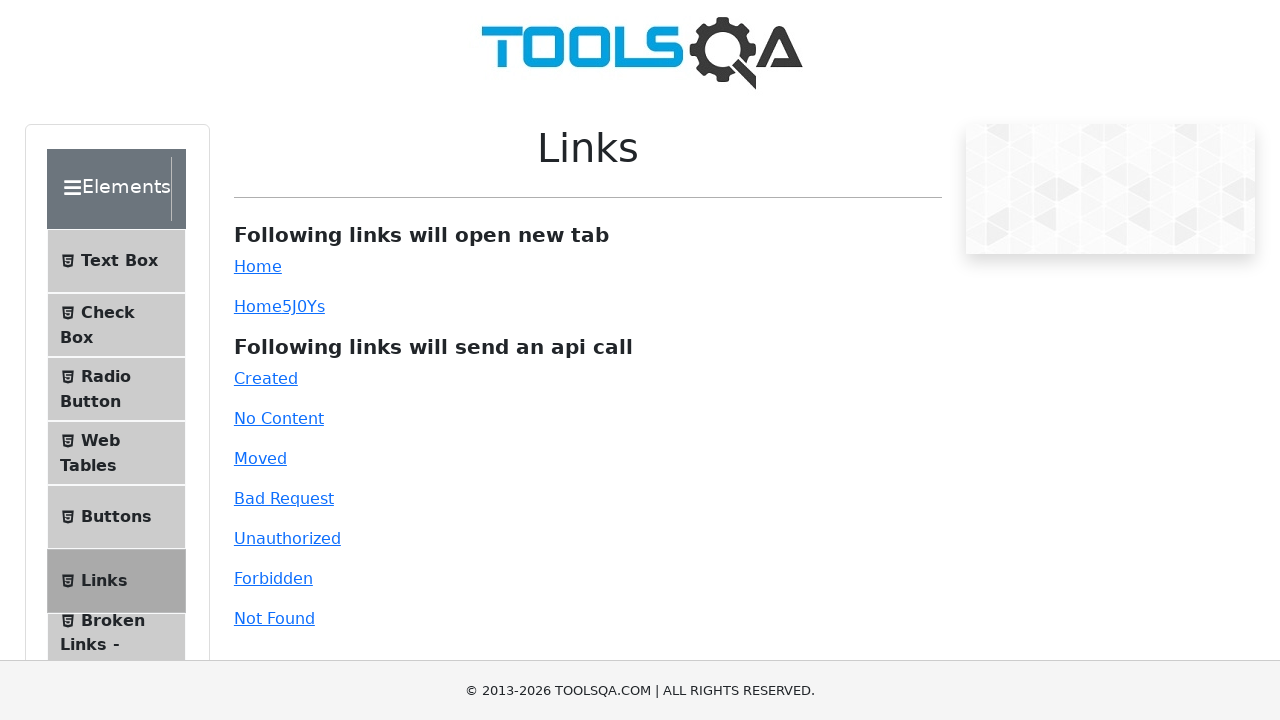

Popup banner not present on #close-fixedban>img
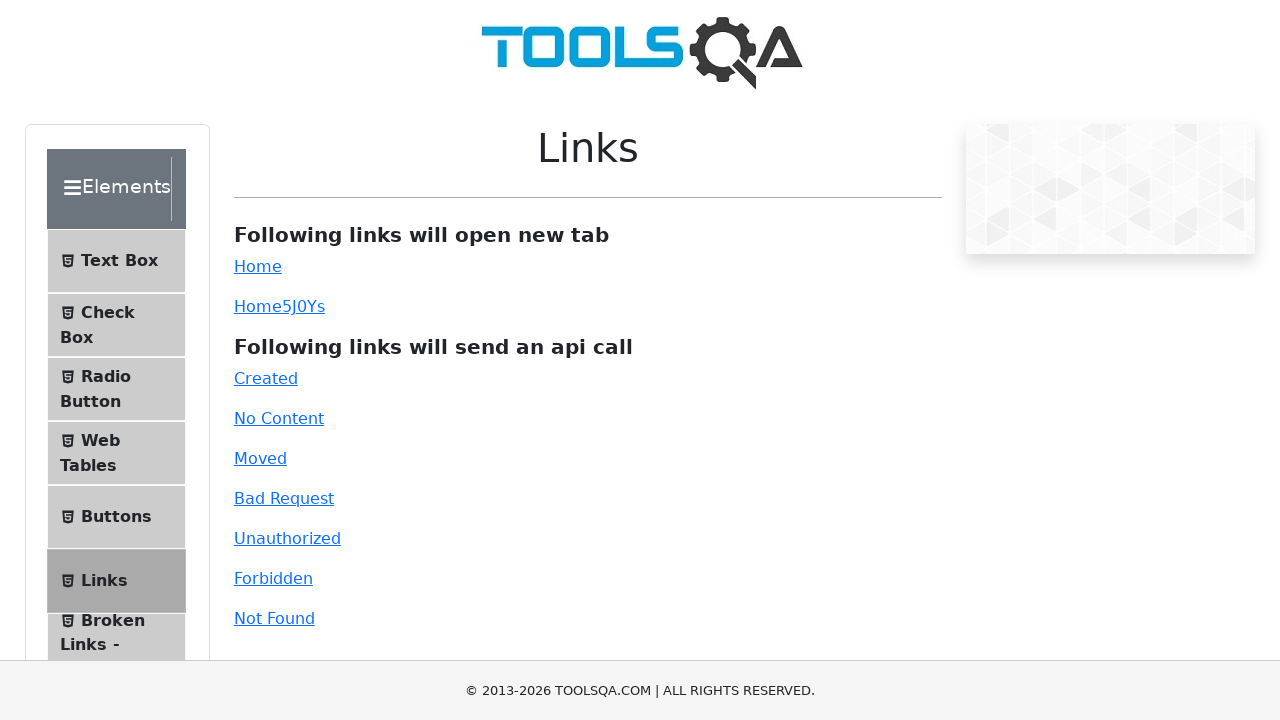

Located simple link element
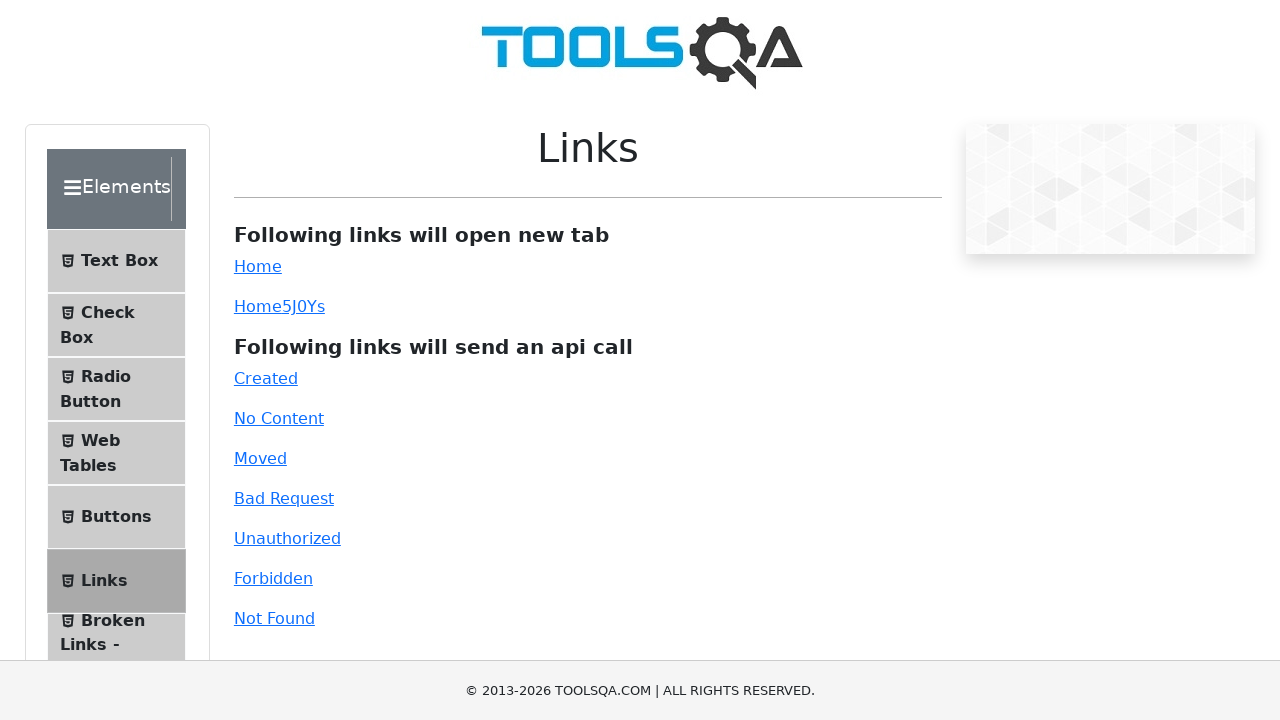

Double-clicked on simple link element at (258, 266) on #simpleLink
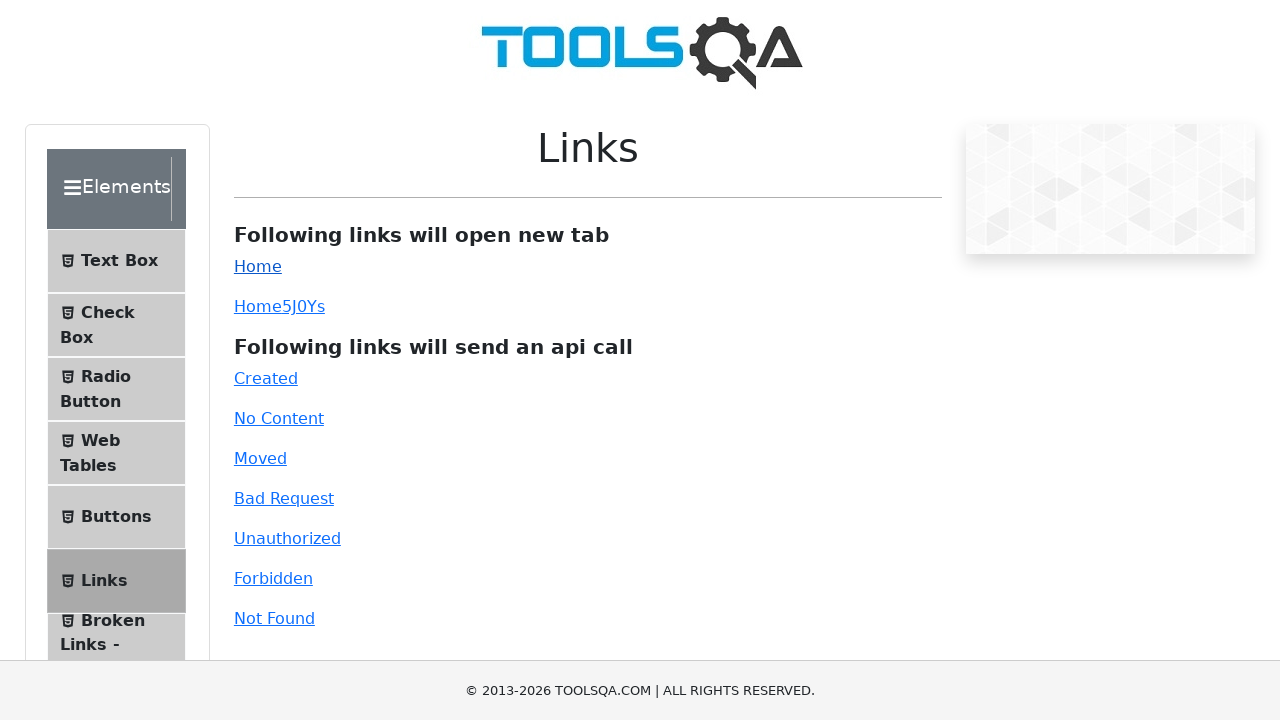

Pressed 't' keyboard shortcut to open in new tab
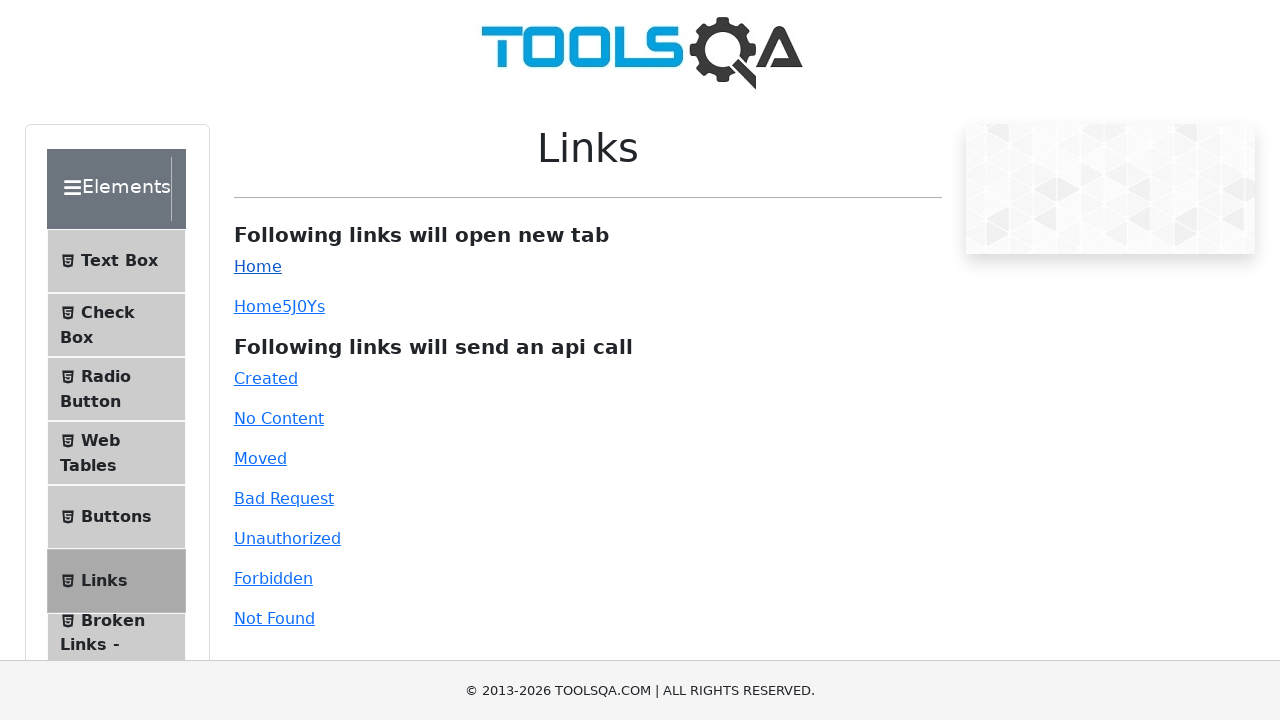

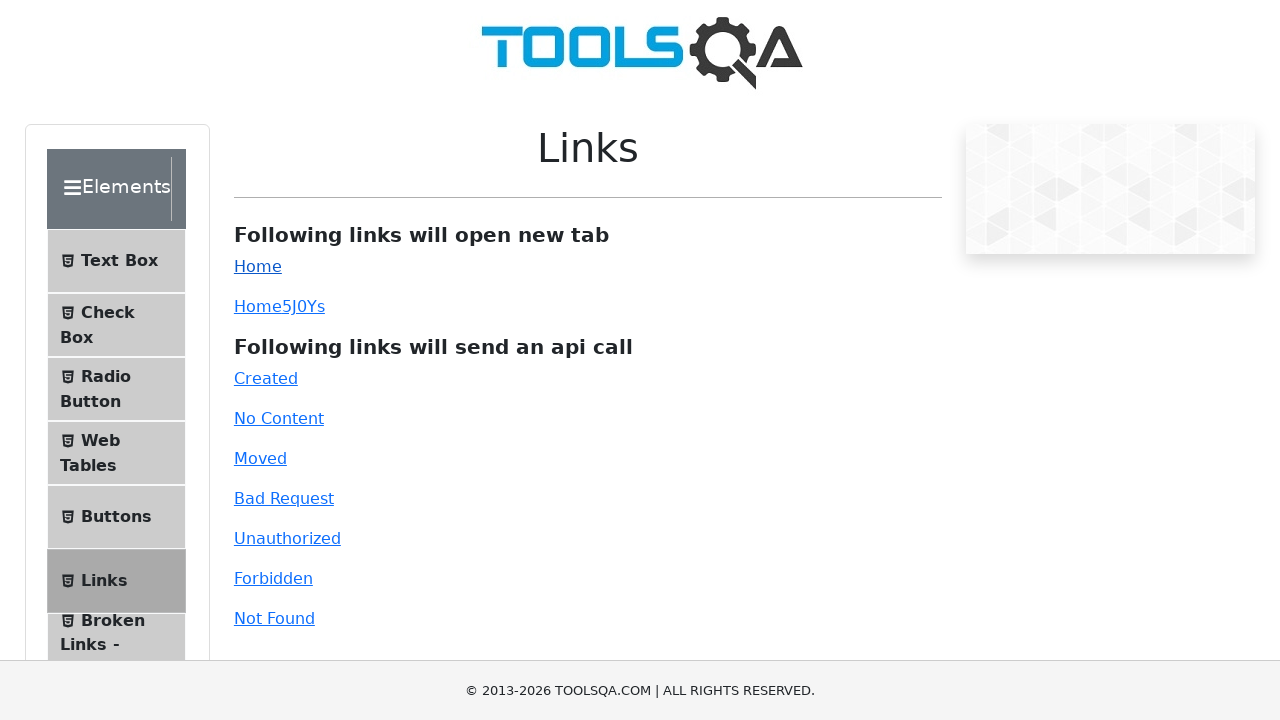